Verifies that the current URL contains the expected path

Starting URL: https://rahulshettyacademy.com/AutomationPractice/

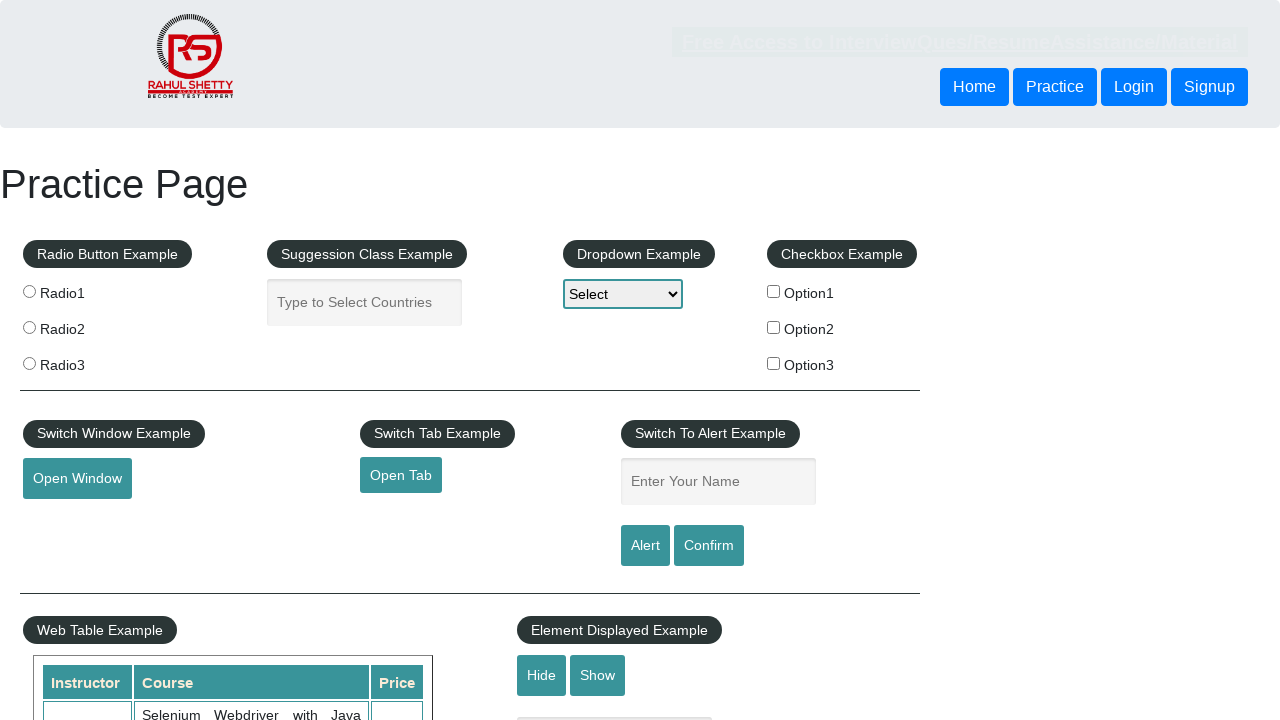

Verified that current URL contains '/AutomationPractice' path
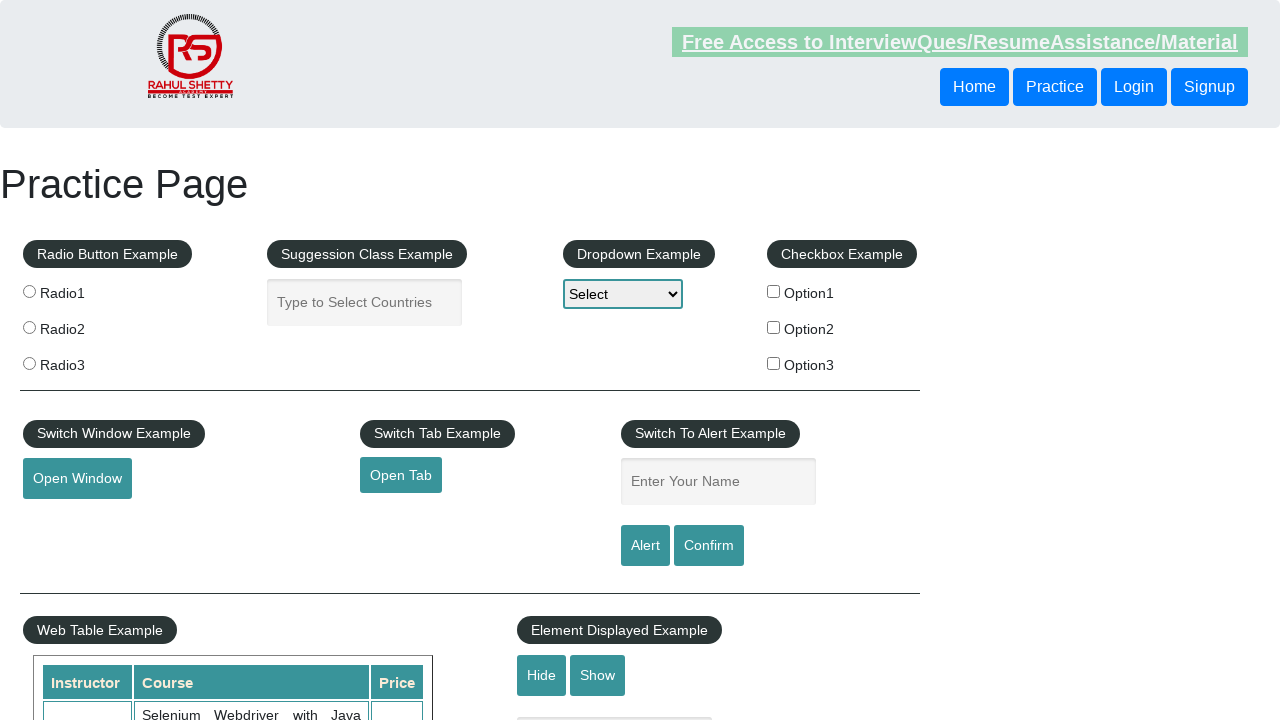

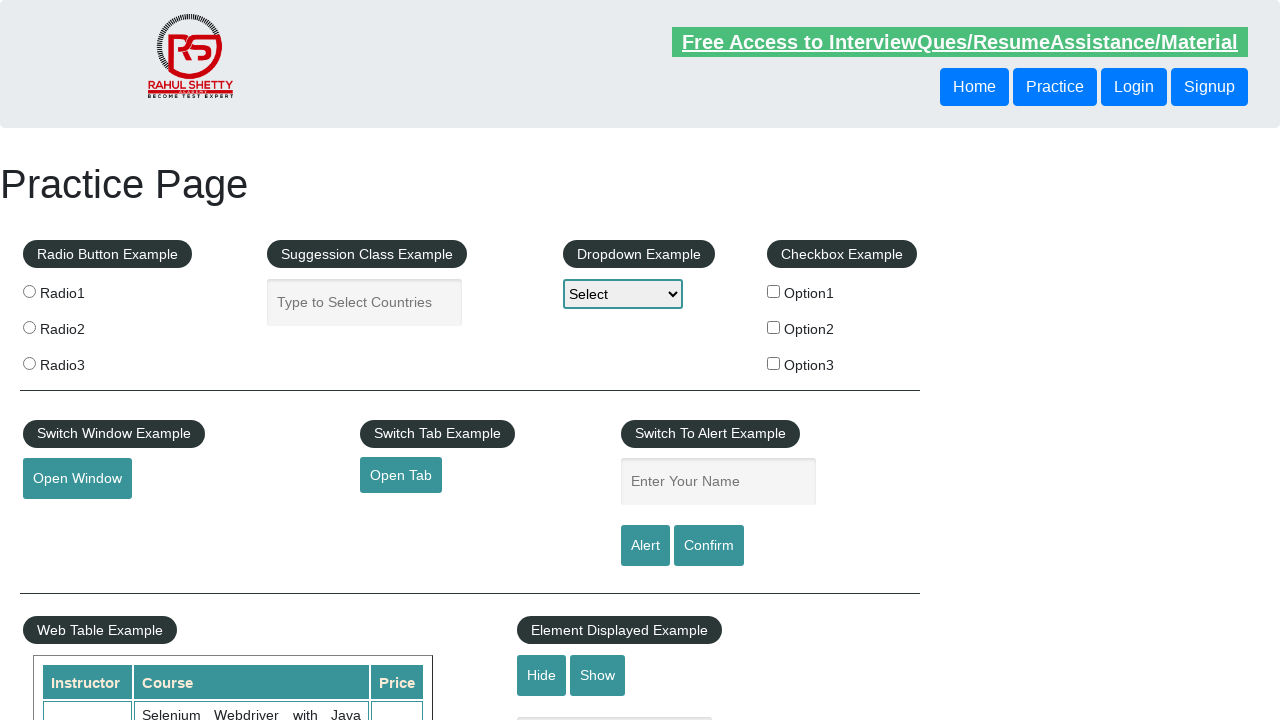